Navigates to RedBus website homepage

Starting URL: https://www.redbus.in/

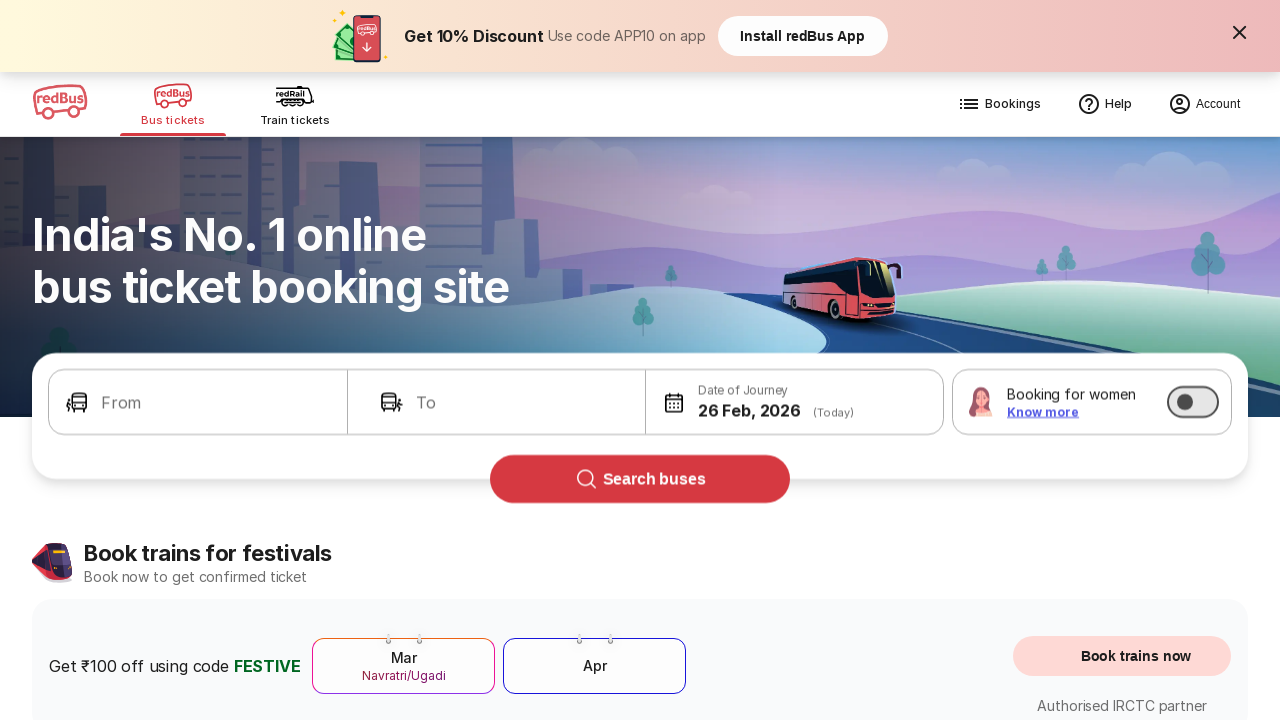

Navigated to RedBus website homepage at https://www.redbus.in/
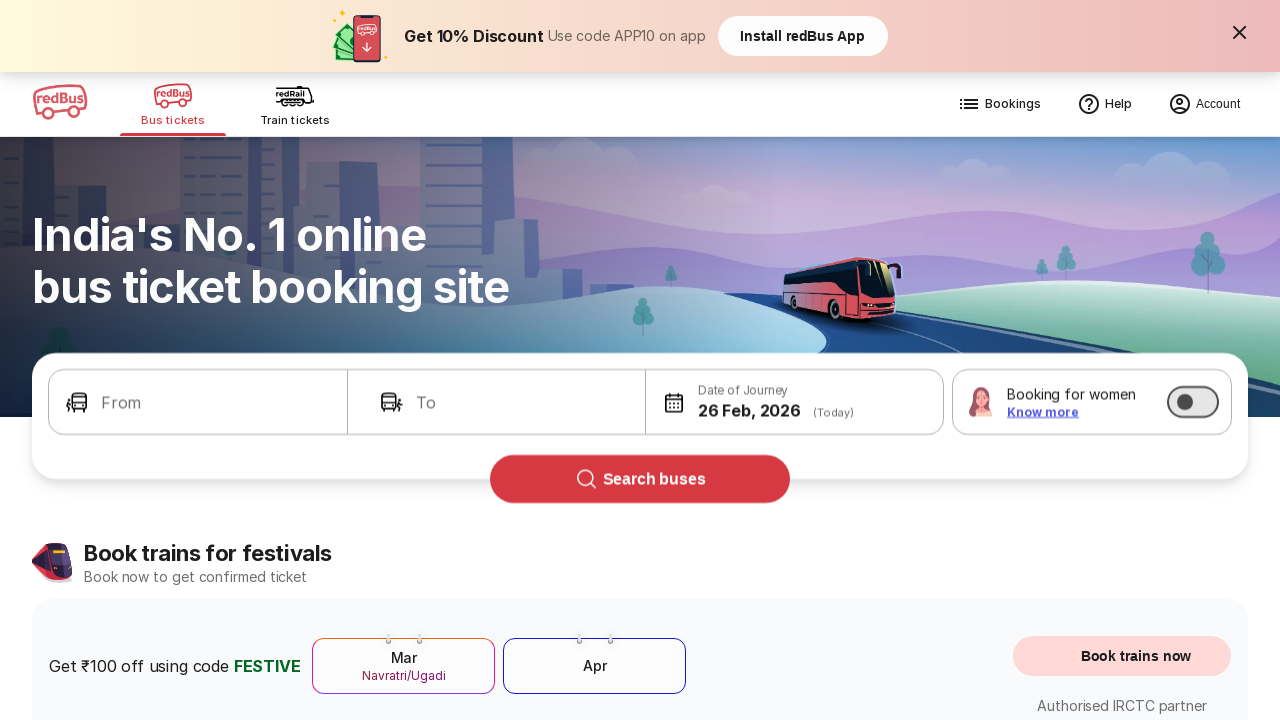

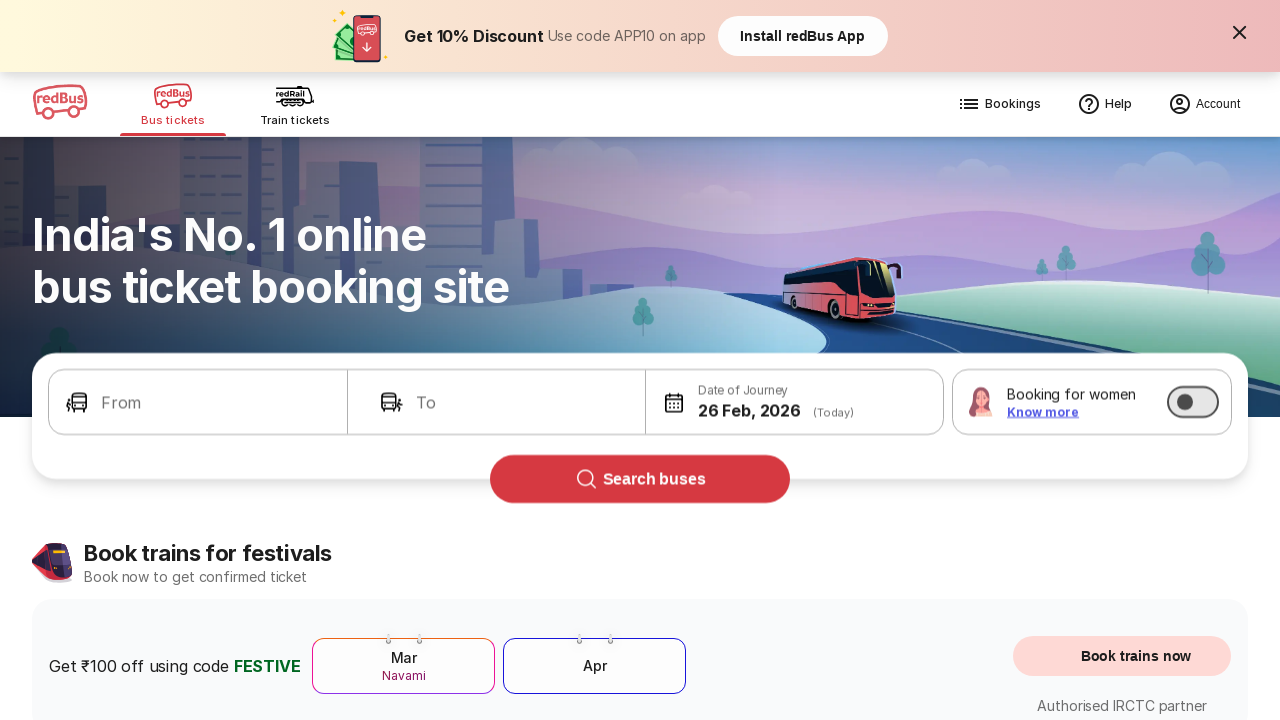